Tests that clicking the "Due" column header sorts the table data in ascending order by verifying the due amounts are sorted correctly

Starting URL: http://the-internet.herokuapp.com/tables

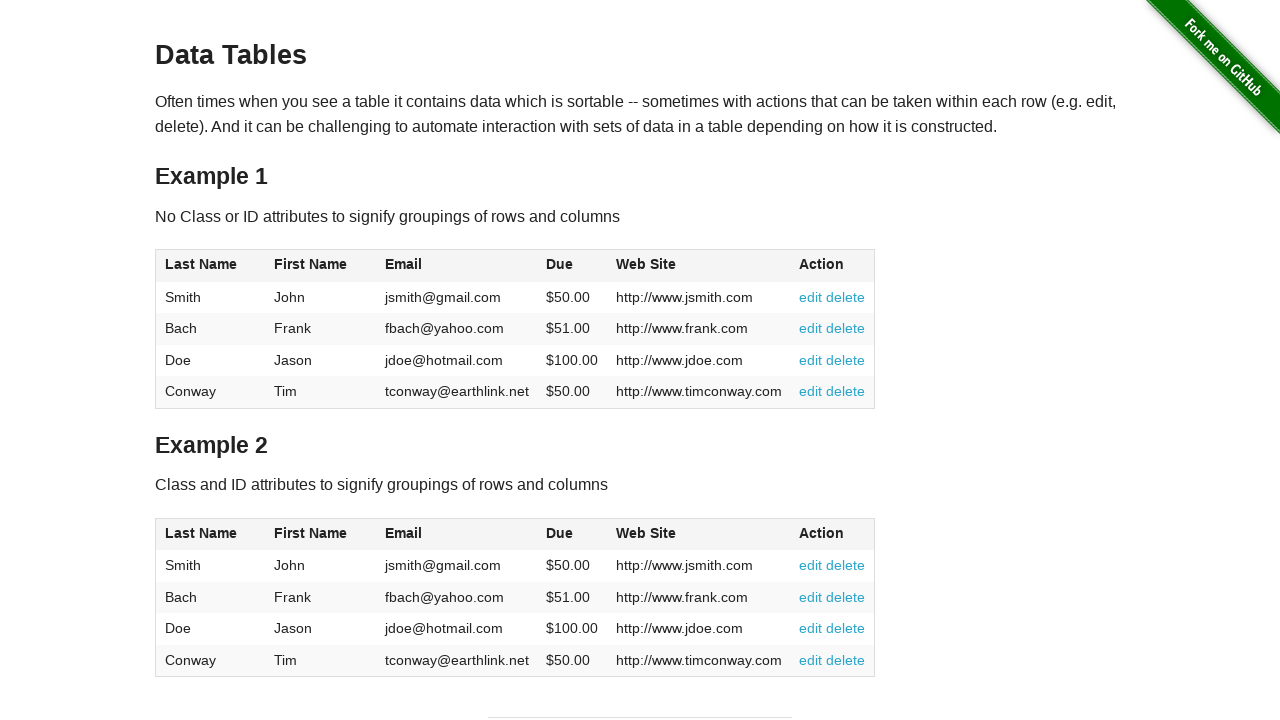

Clicked the 'Due' column header (4th column) to sort at (572, 266) on #table1 thead tr th:nth-of-type(4)
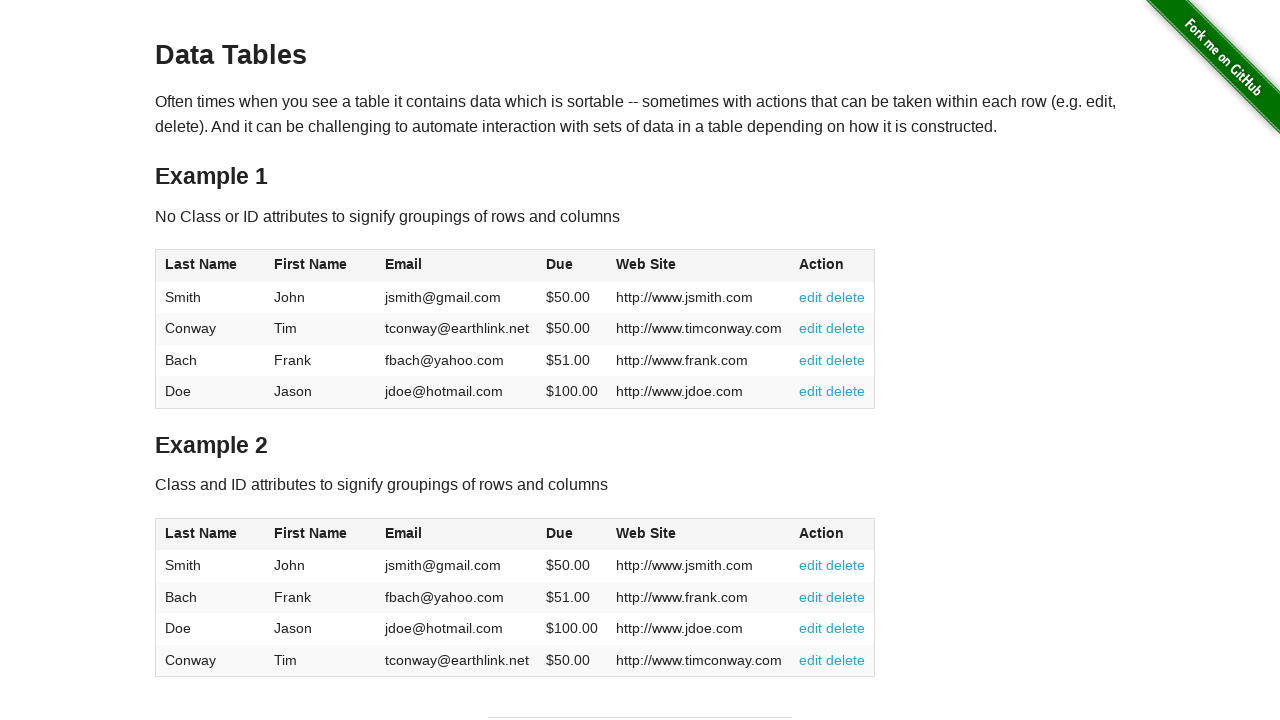

Waited for due column cells to load
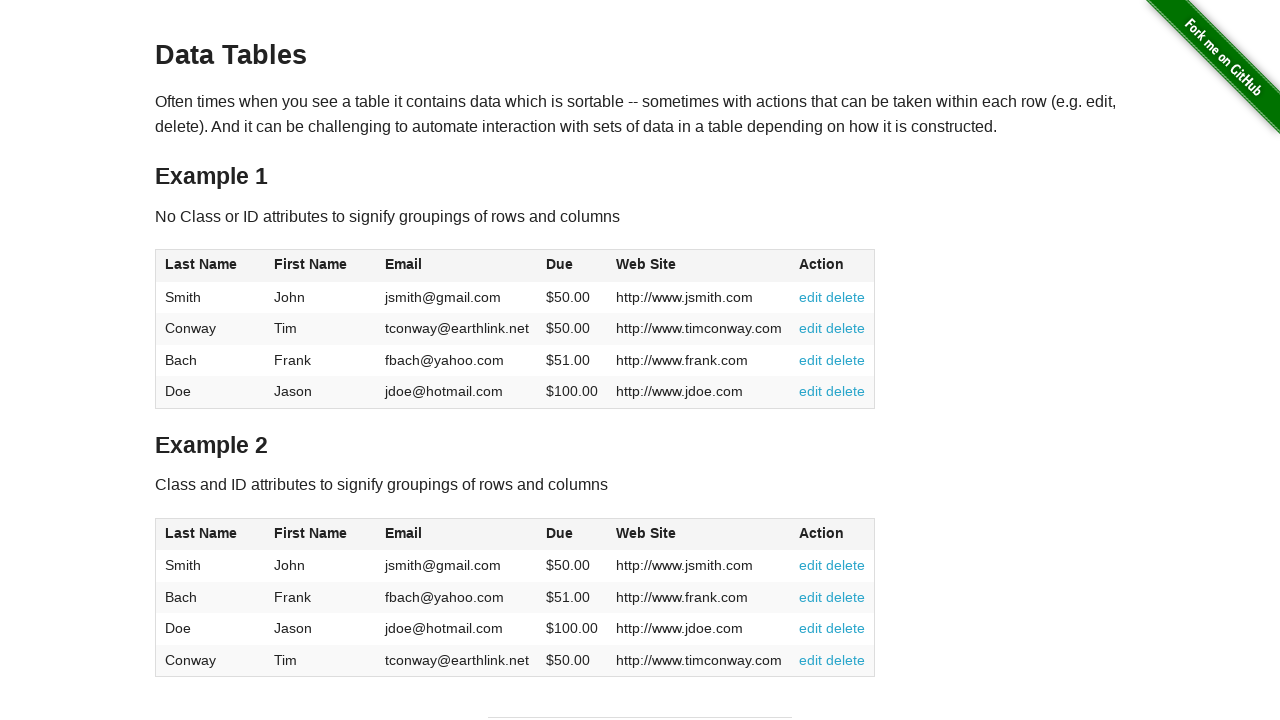

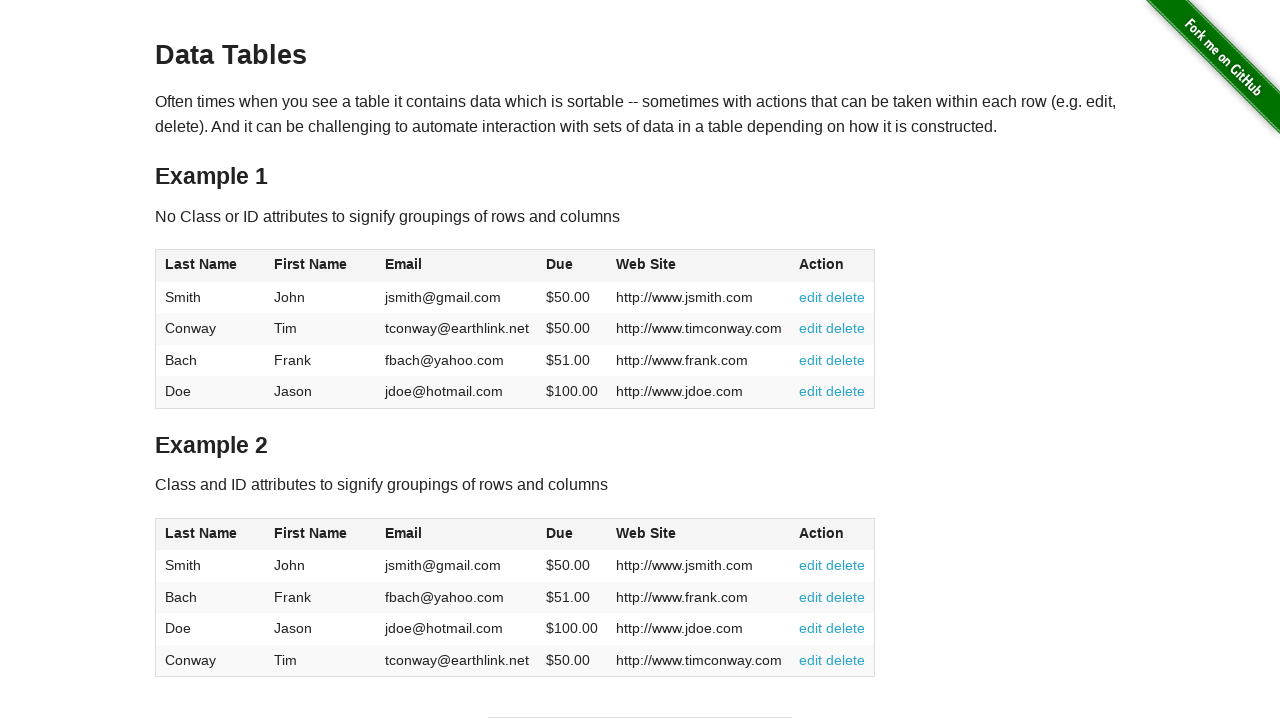